Tests a web table by validating the header columns and row count, then clicking on a webtable element and switching to an iframe

Starting URL: https://francisantonyraj.github.io/

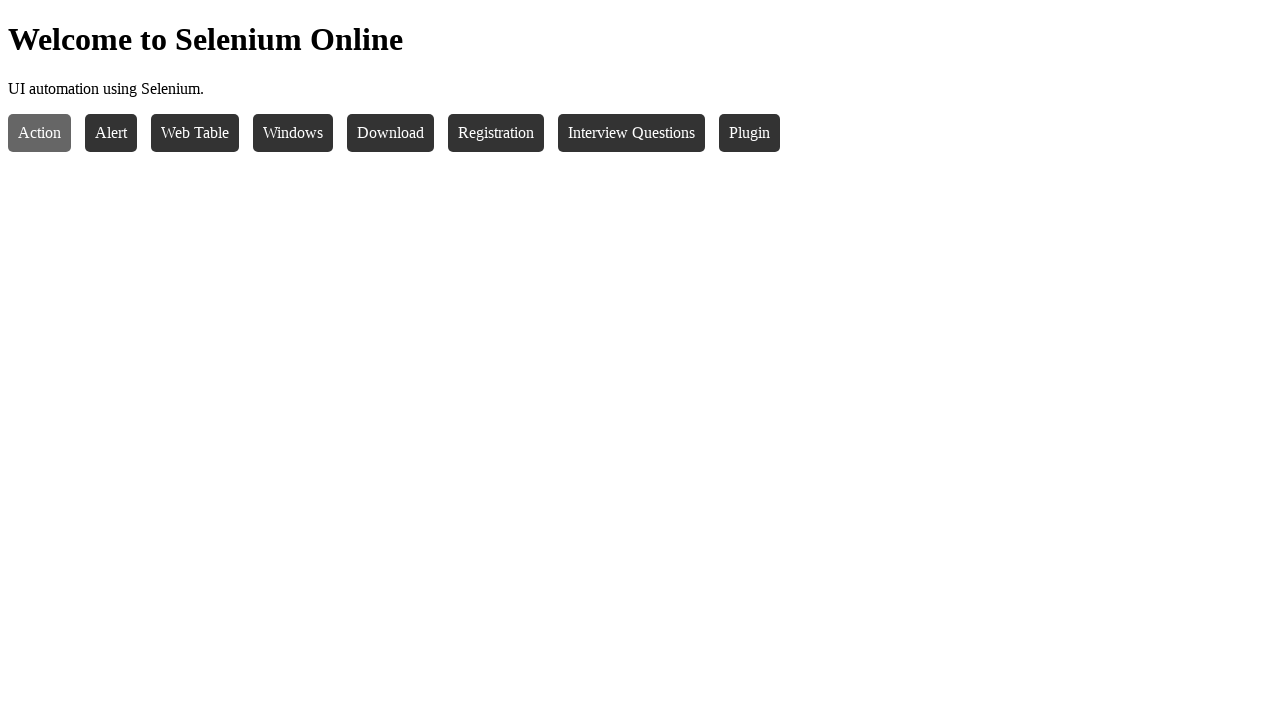

Clicked on the webtable element at (195, 133) on xpath=//*[@class='webtable']
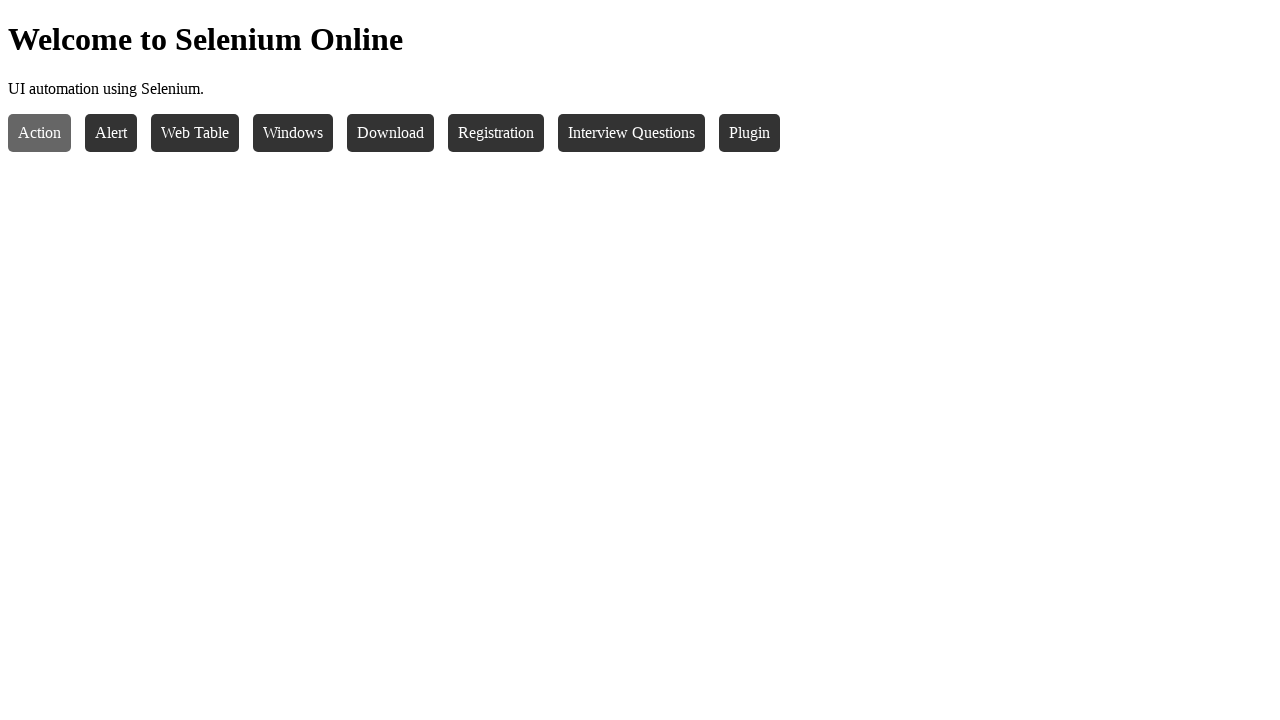

Switched to iframe with name 'frame'
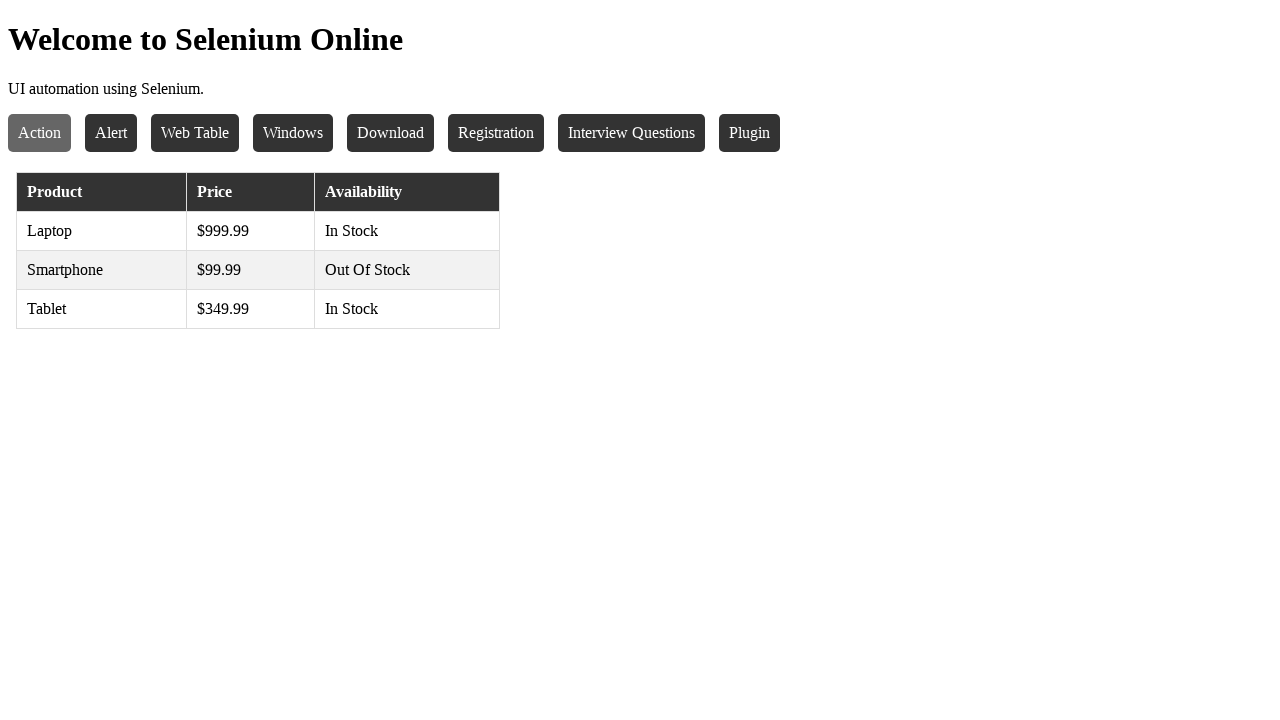

Retrieved table headers from webtable
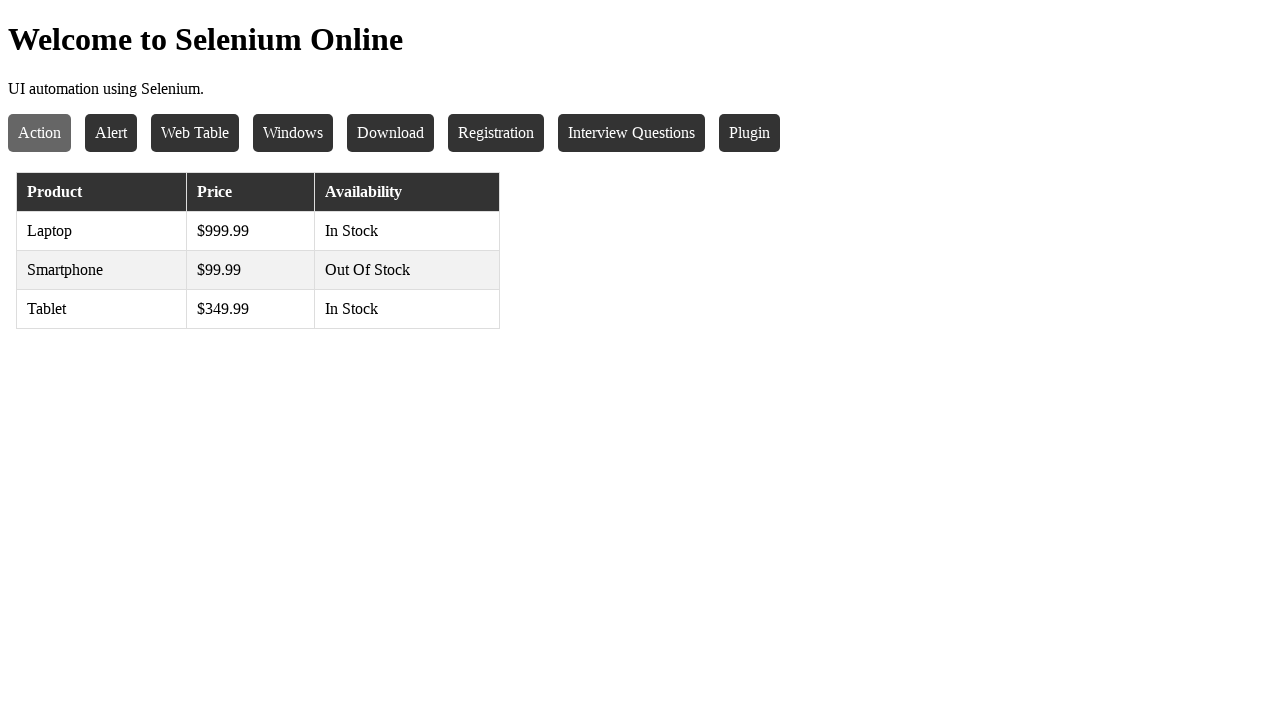

Validated that table has 3 header columns
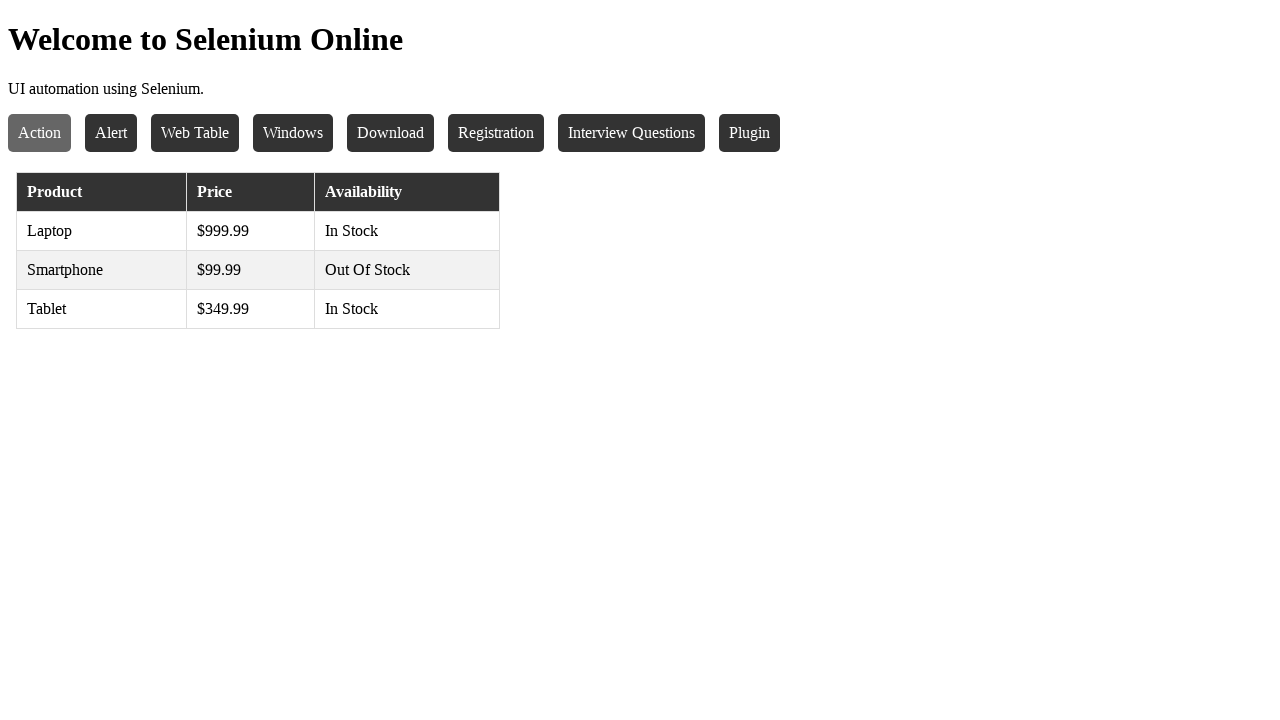

Validated header column names are 'Product', 'Price', 'Availability'
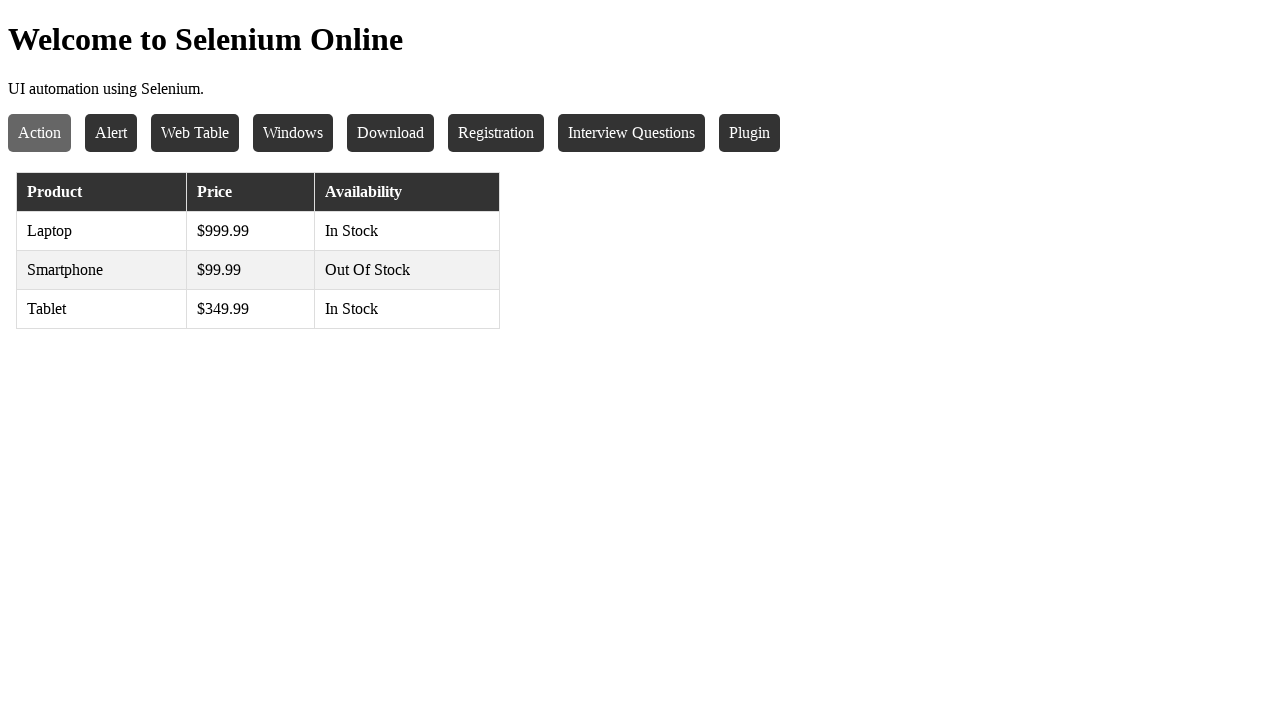

Retrieved row count from webtable body
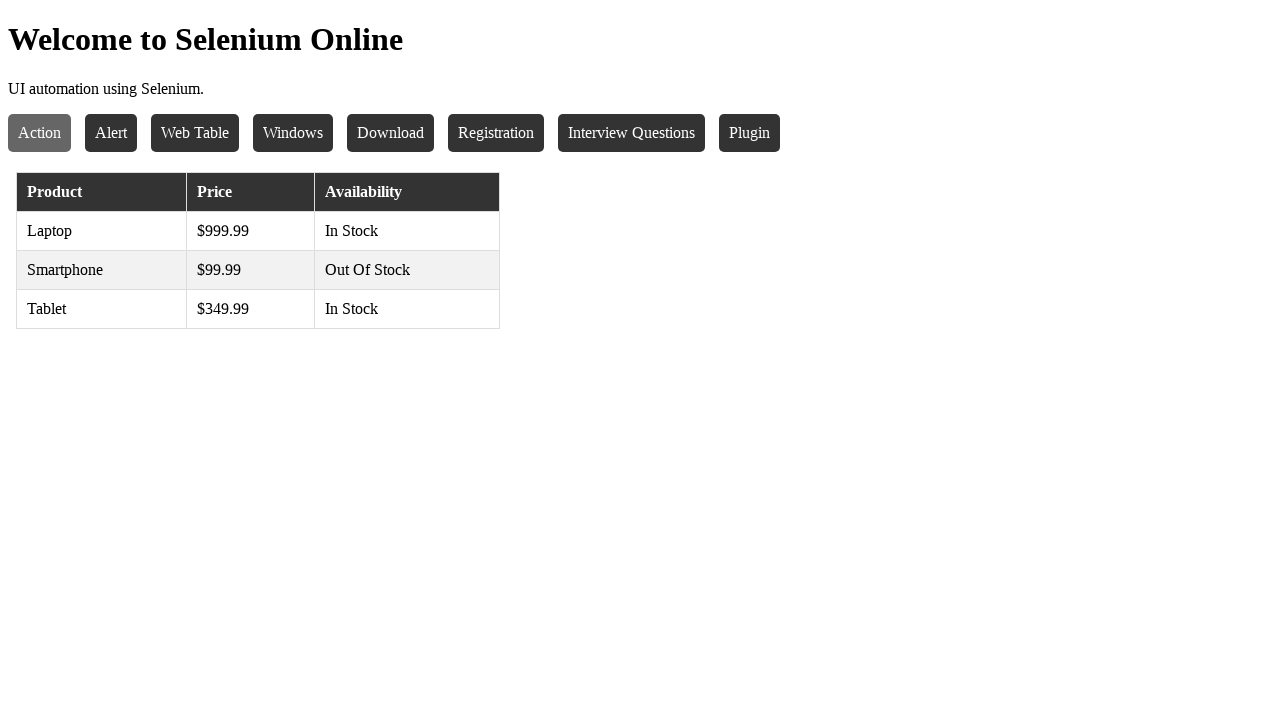

Validated that webtable has 3 data rows
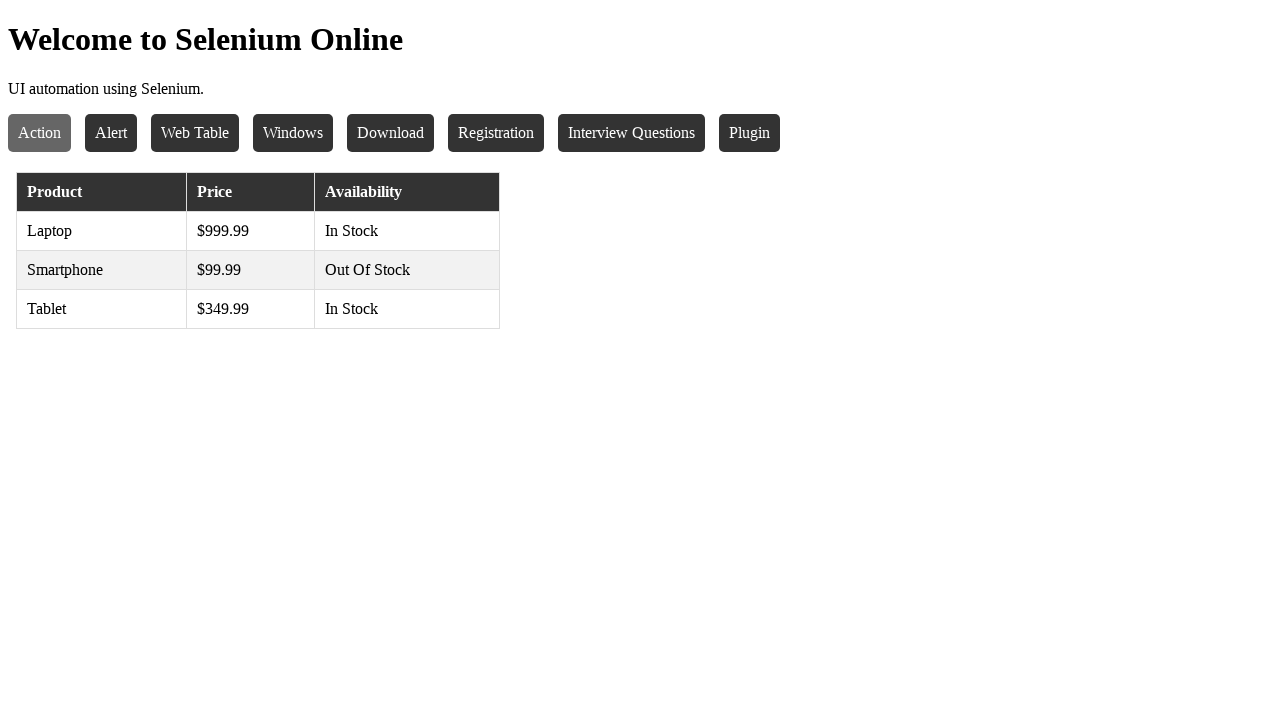

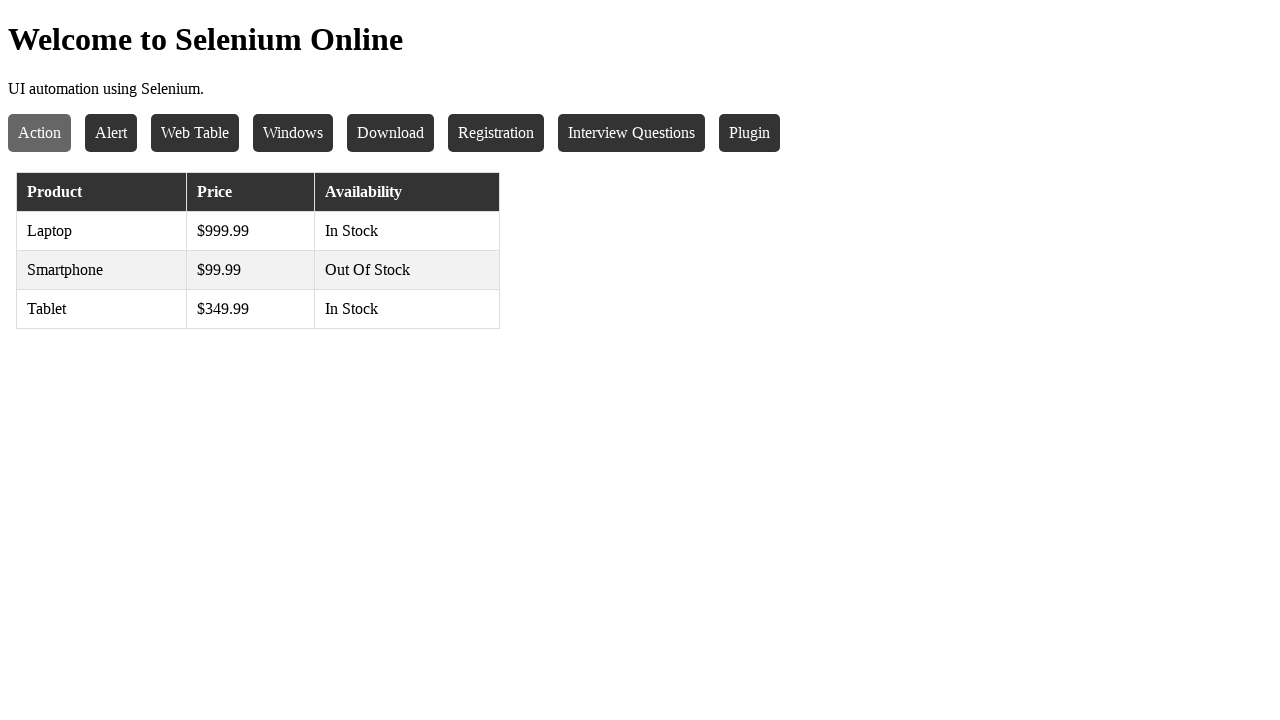